Tests file upload functionality on filebin.net by uploading a text file through the file input field

Starting URL: https://filebin.net/

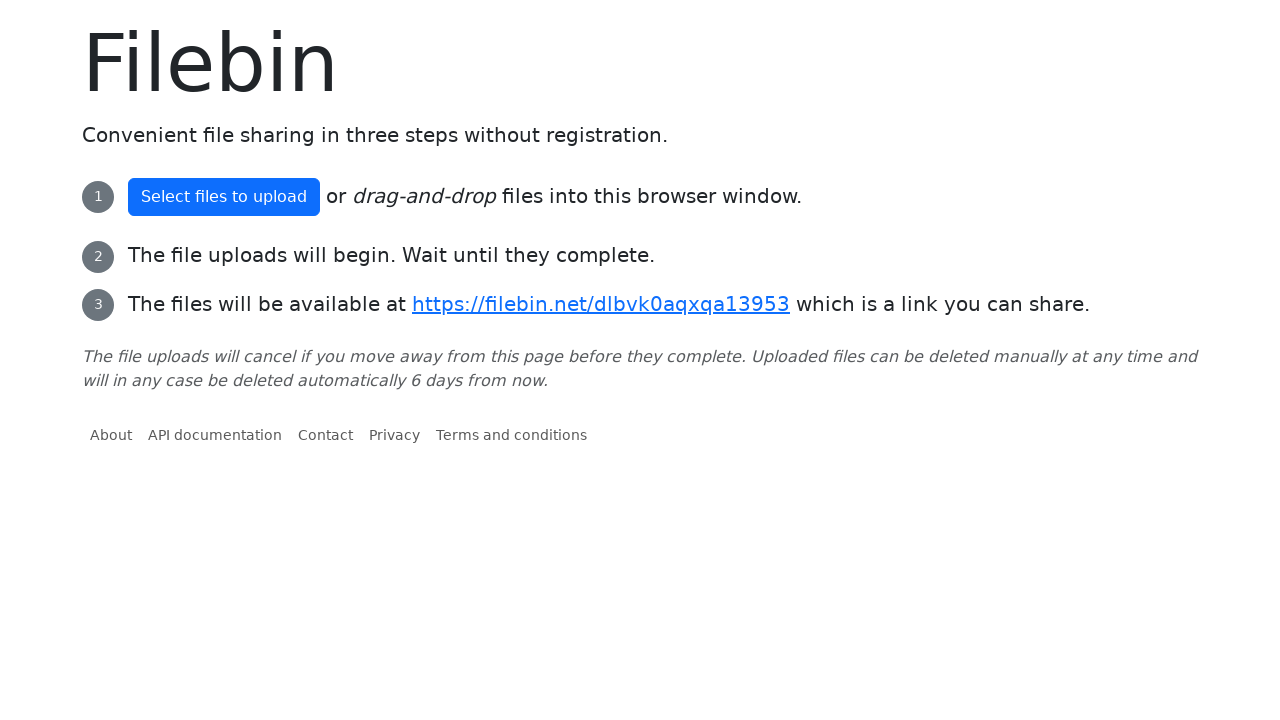

Created temporary test file with content
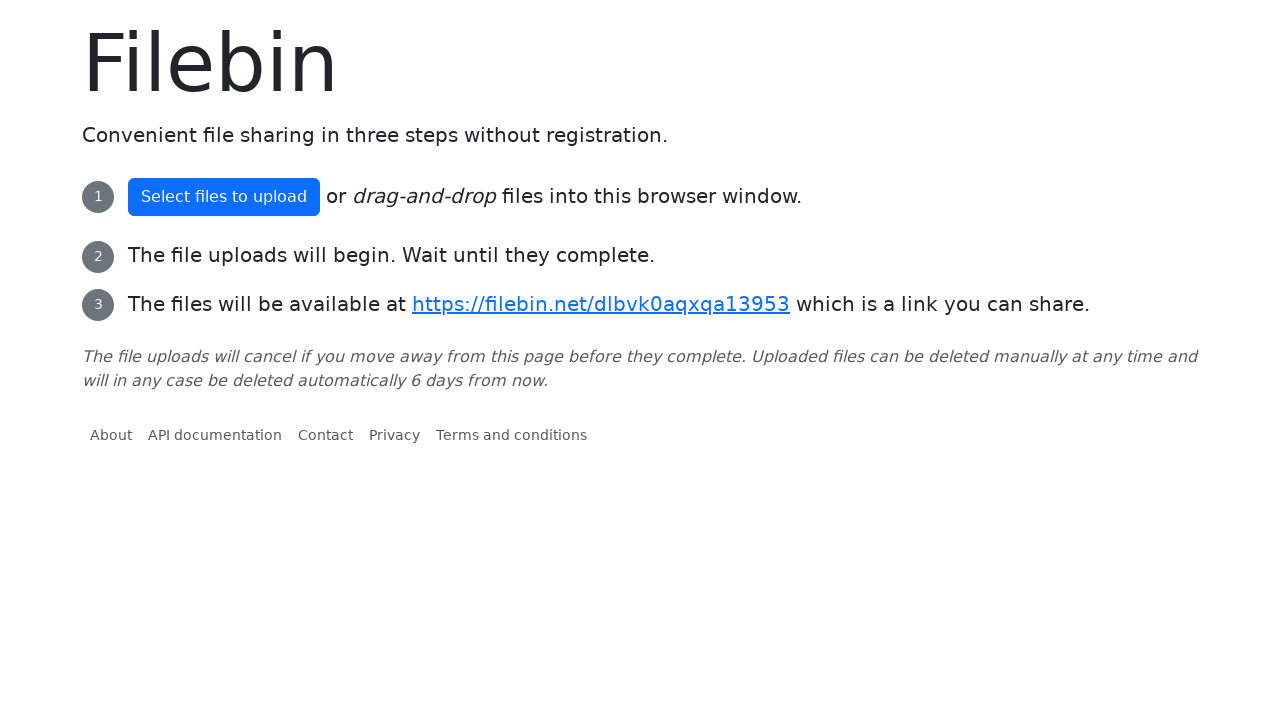

Selected test file in fileField input
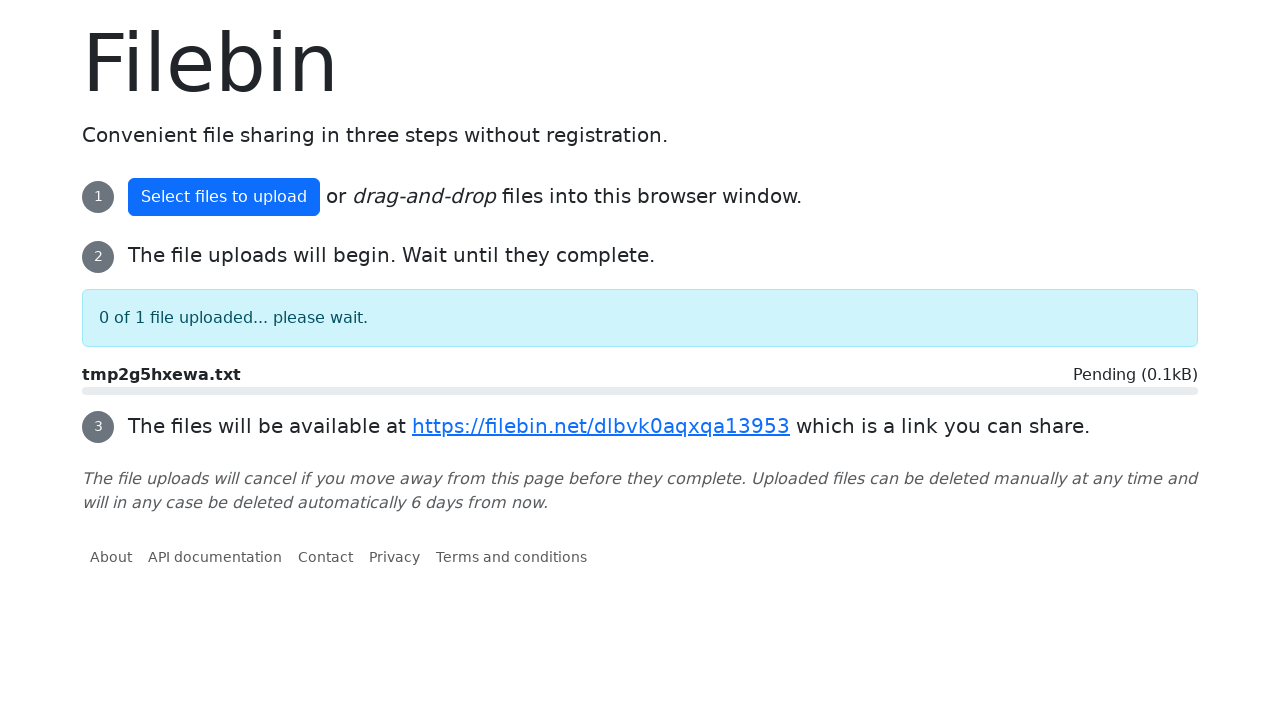

Waited for file upload to process
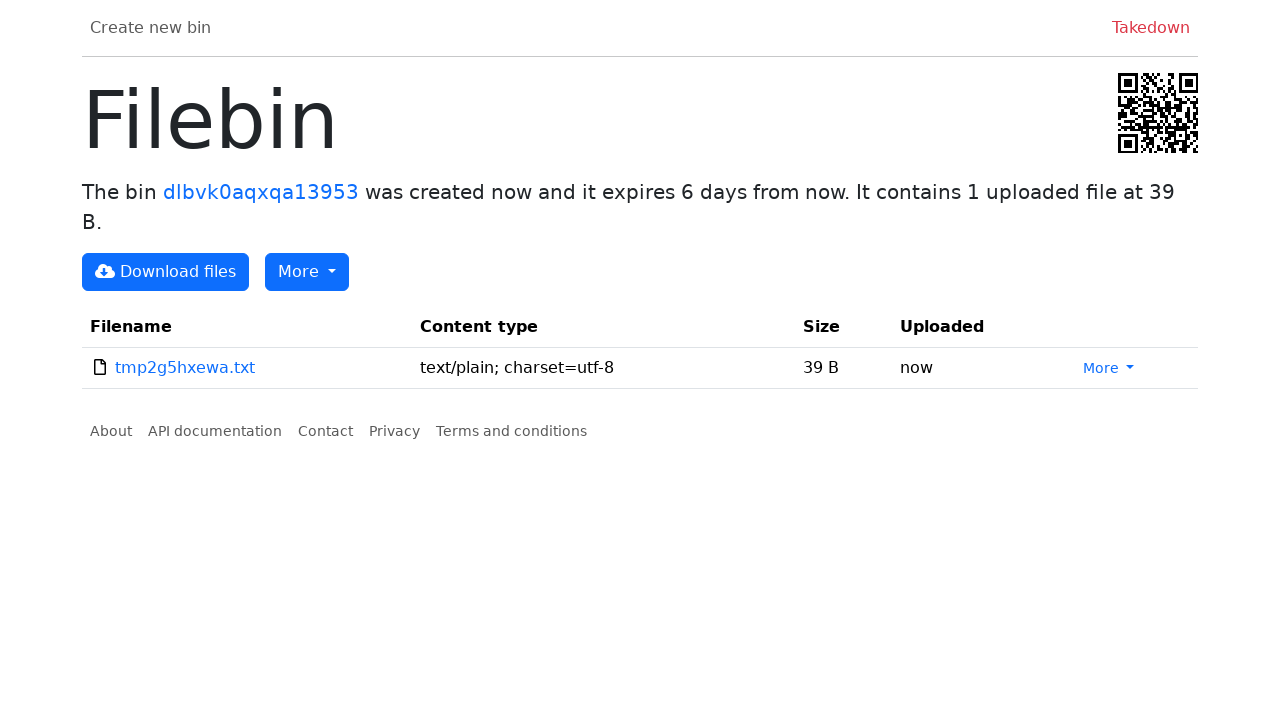

Cleaned up temporary test file
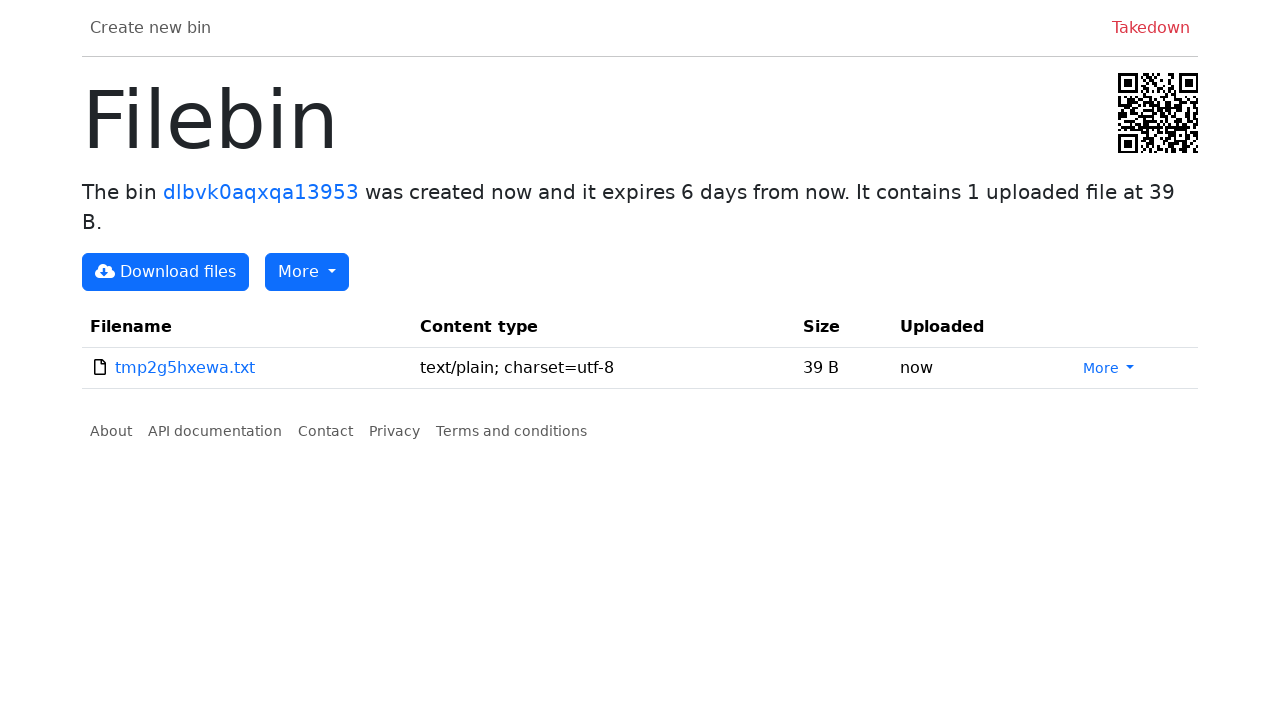

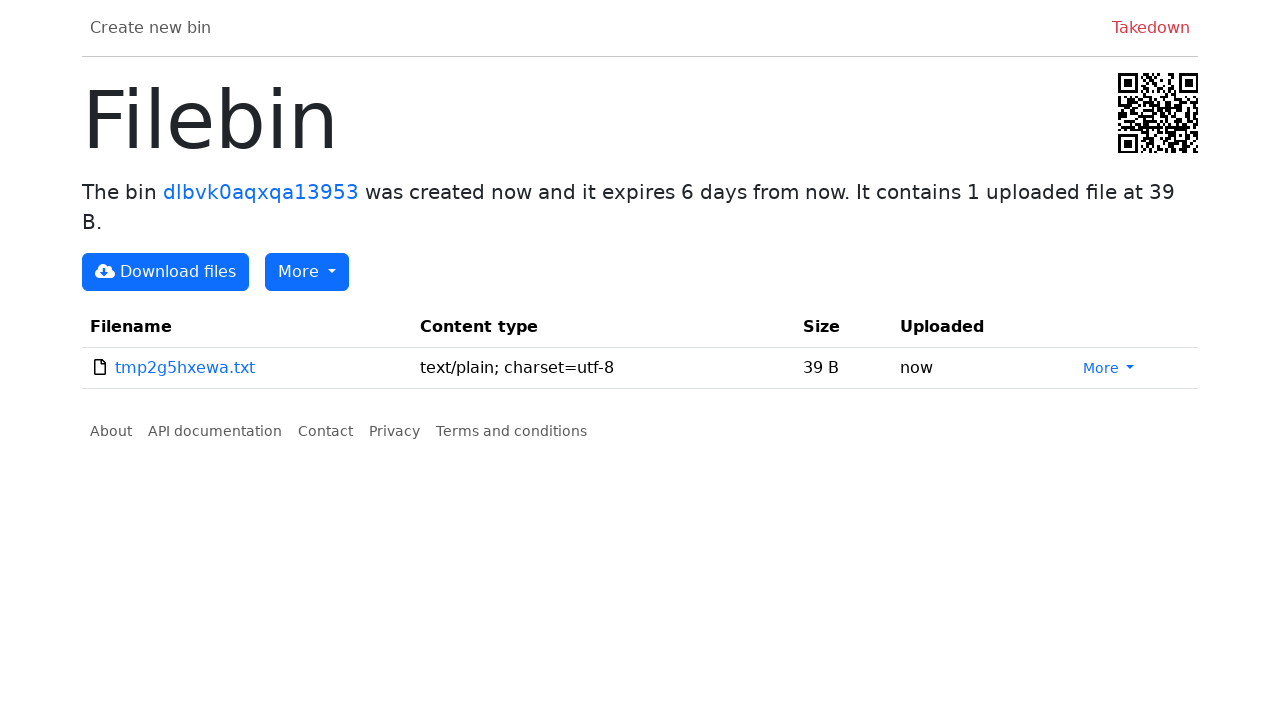